Clicks on a specific menu item in the webshop navigation by its link text

Starting URL: https://webshop-agil-testautomatiserare.netlify.app/

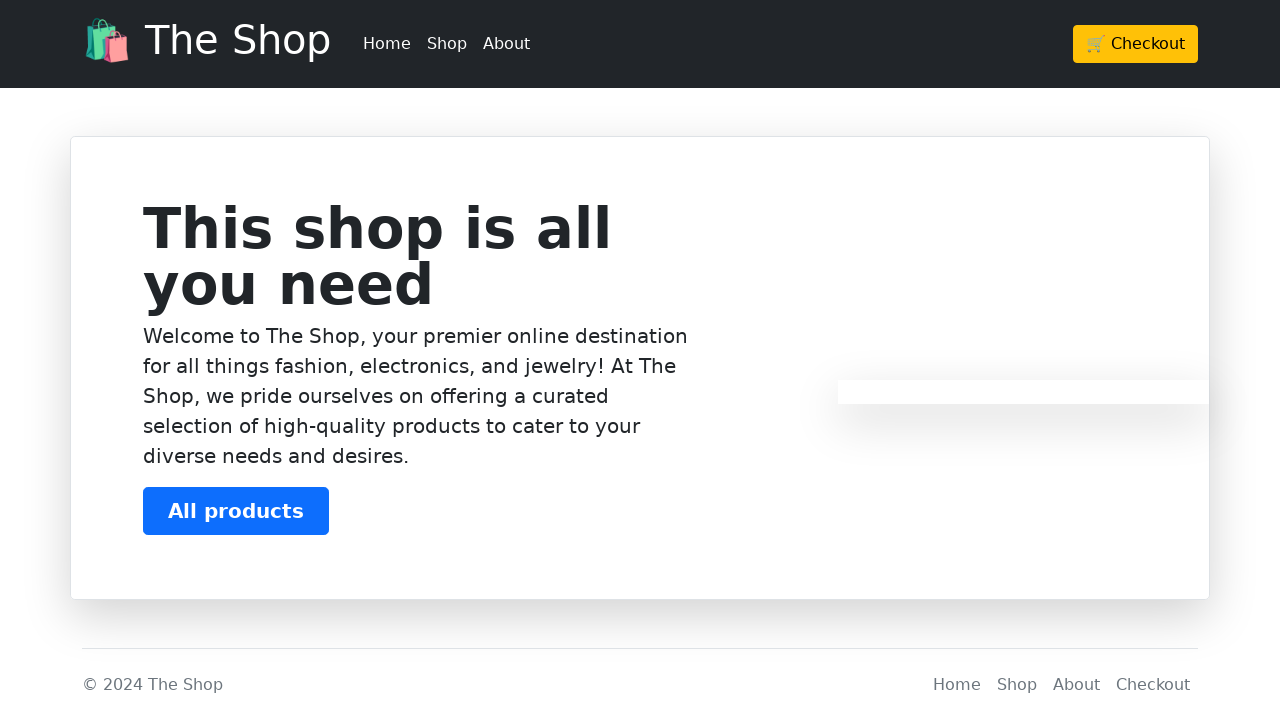

Navigated to webshop home page
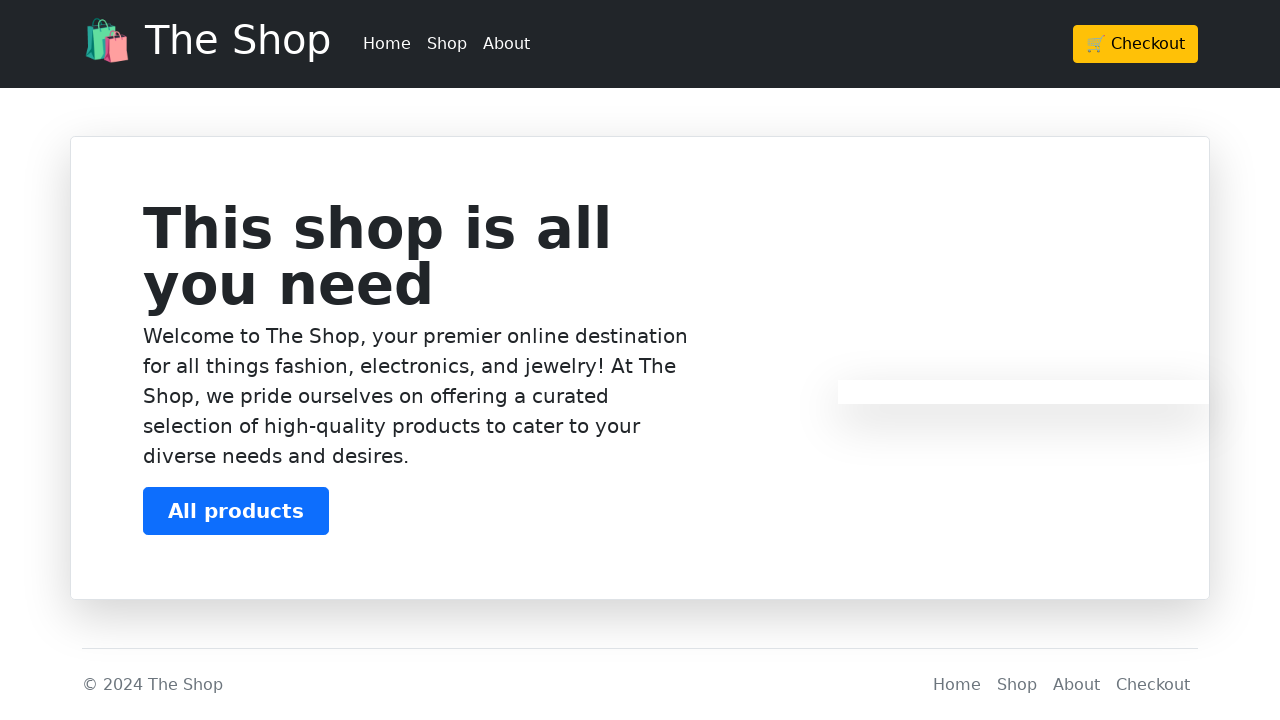

Clicked on 'Shop' menu item in navigation at (447, 44) on a:text('Shop')
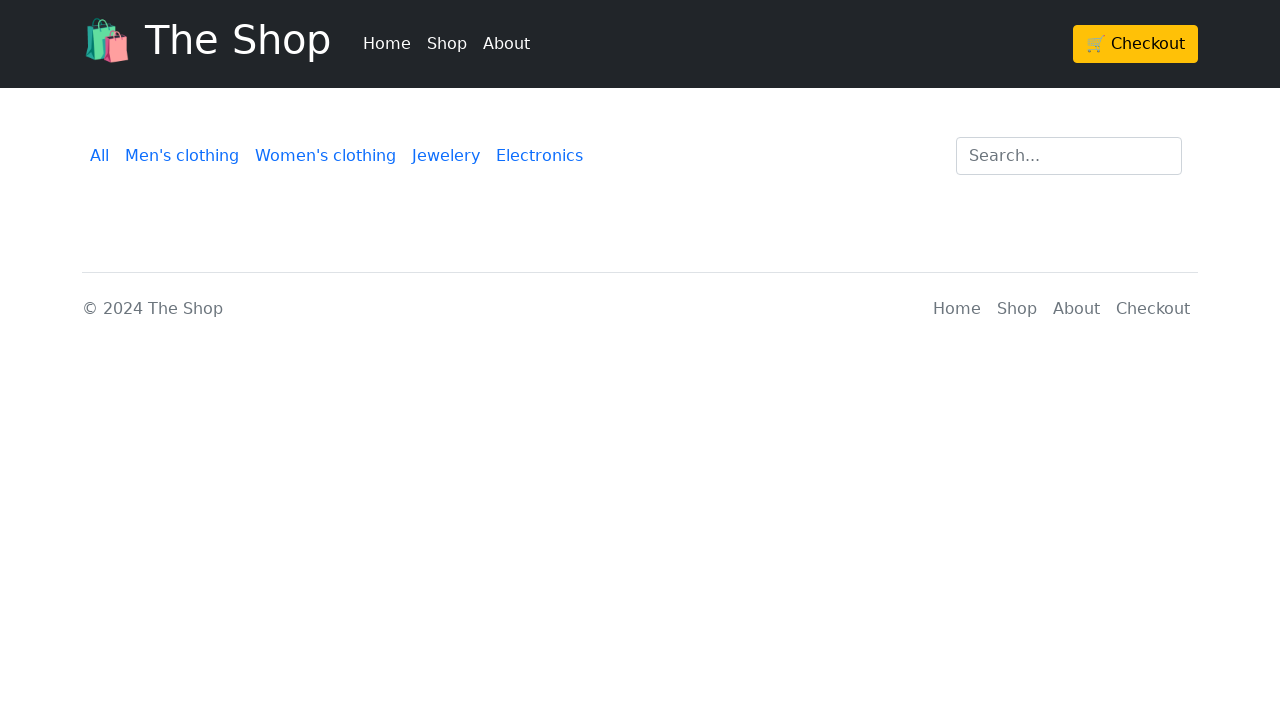

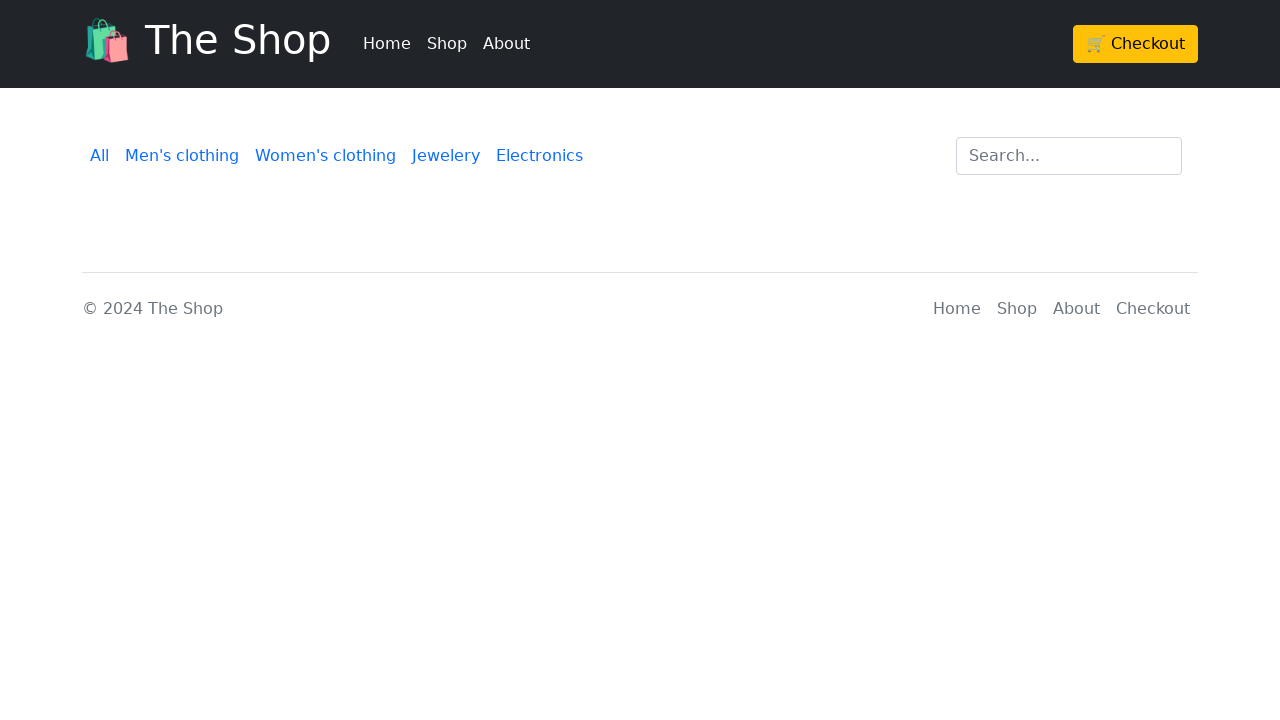